Tests scrolling functionality and validates that the sum of values in a table column matches the displayed total amount

Starting URL: https://rahulshettyacademy.com/AutomationPractice/

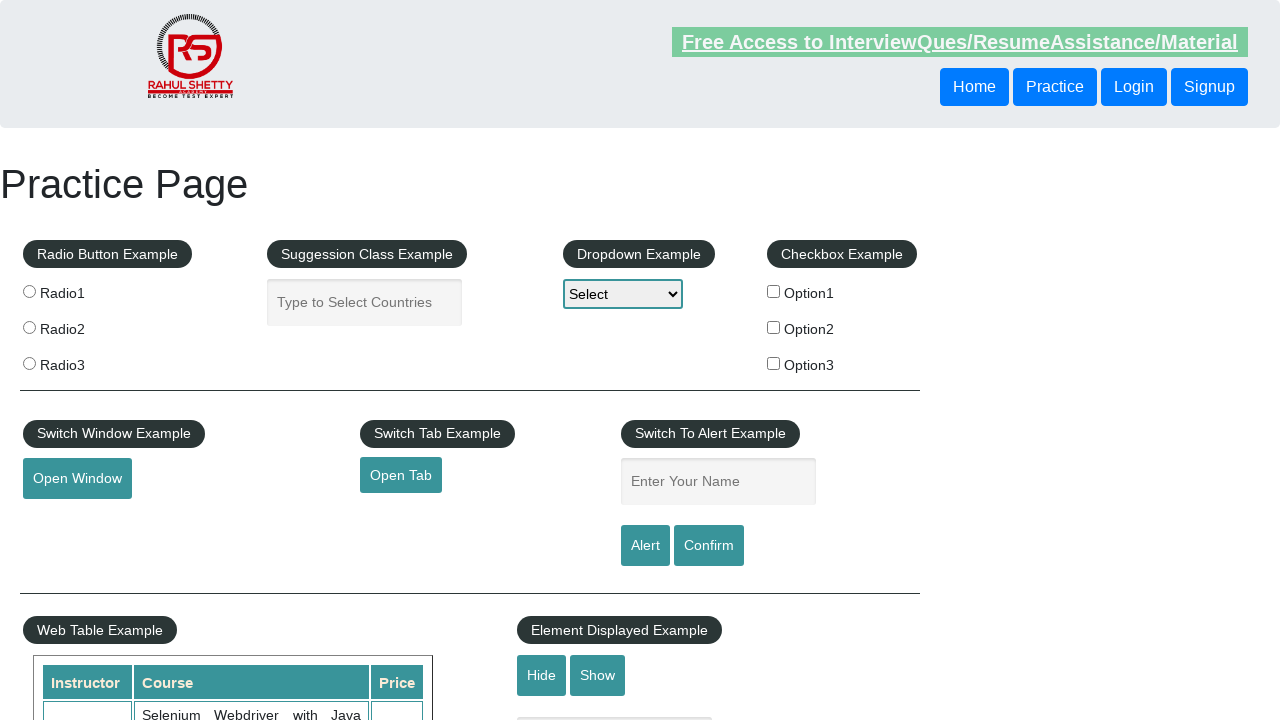

Scrolled main page down by 500 pixels
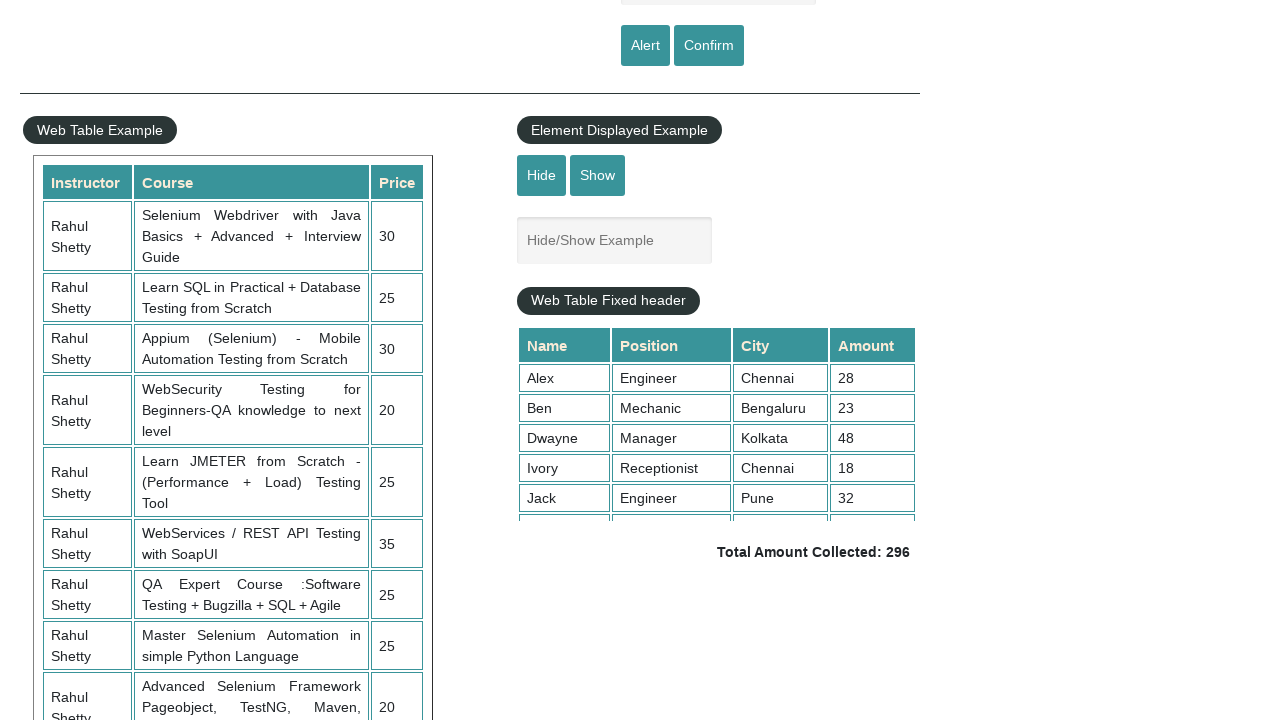

Waited 3 seconds for scroll to complete
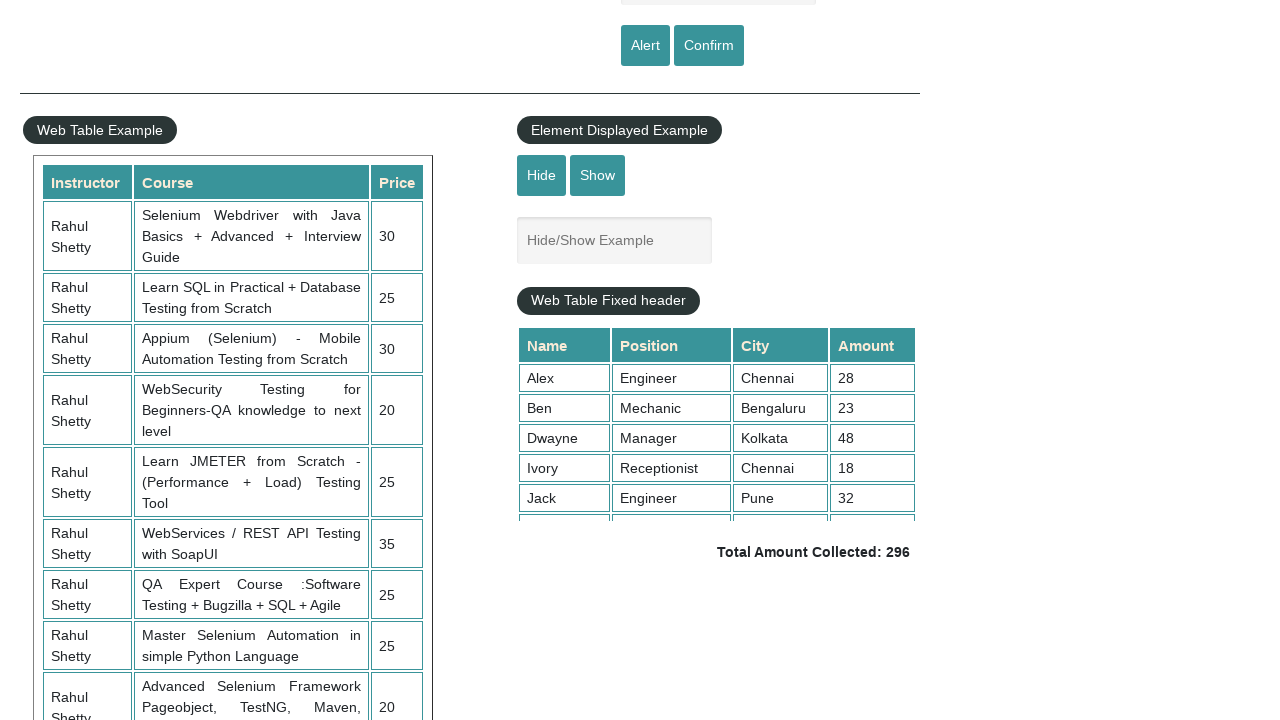

Scrolled inside fixed header table element by 5000 pixels
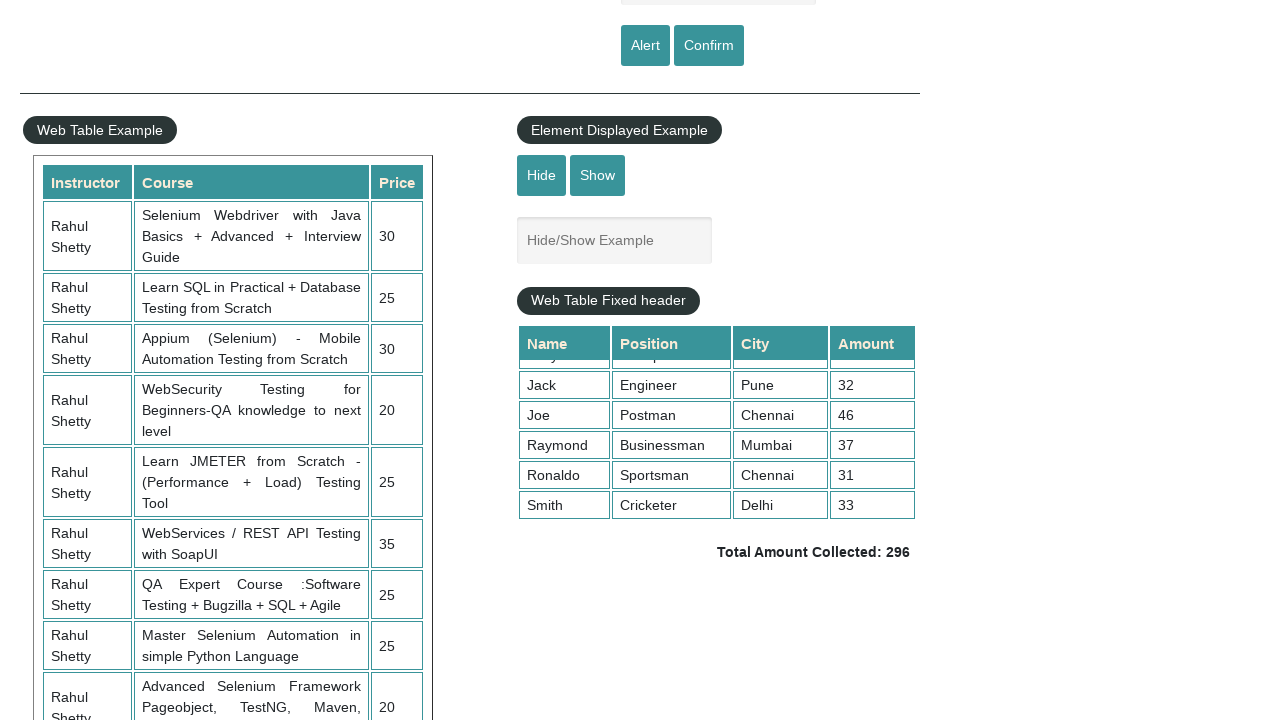

Retrieved all values from 4th column of table
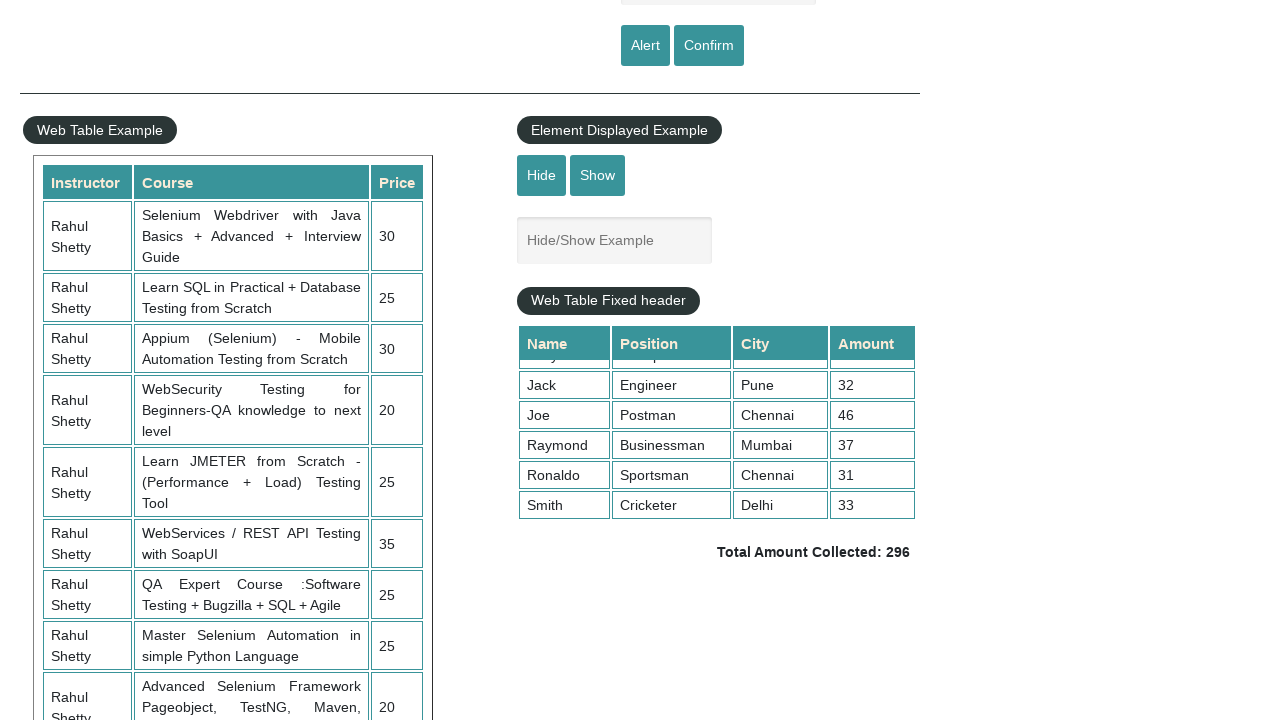

Calculated sum of column values: 296
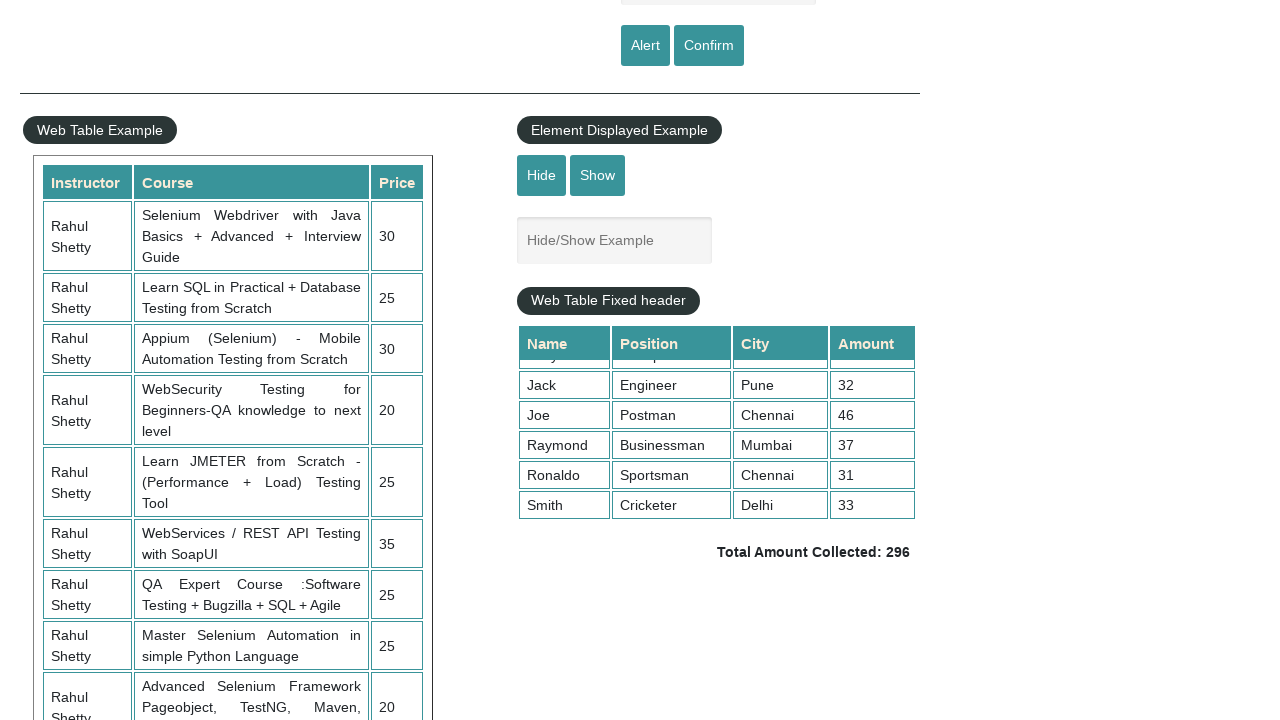

Retrieved total amount text from page
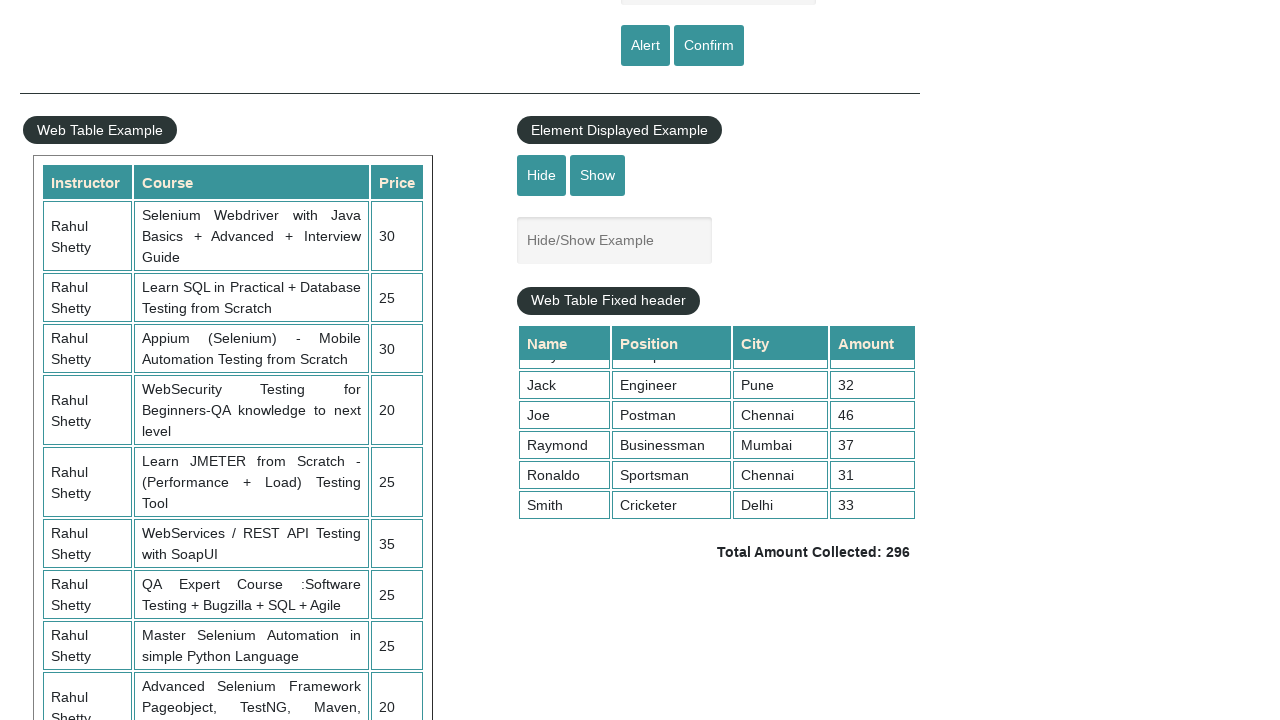

Parsed total amount value: 296
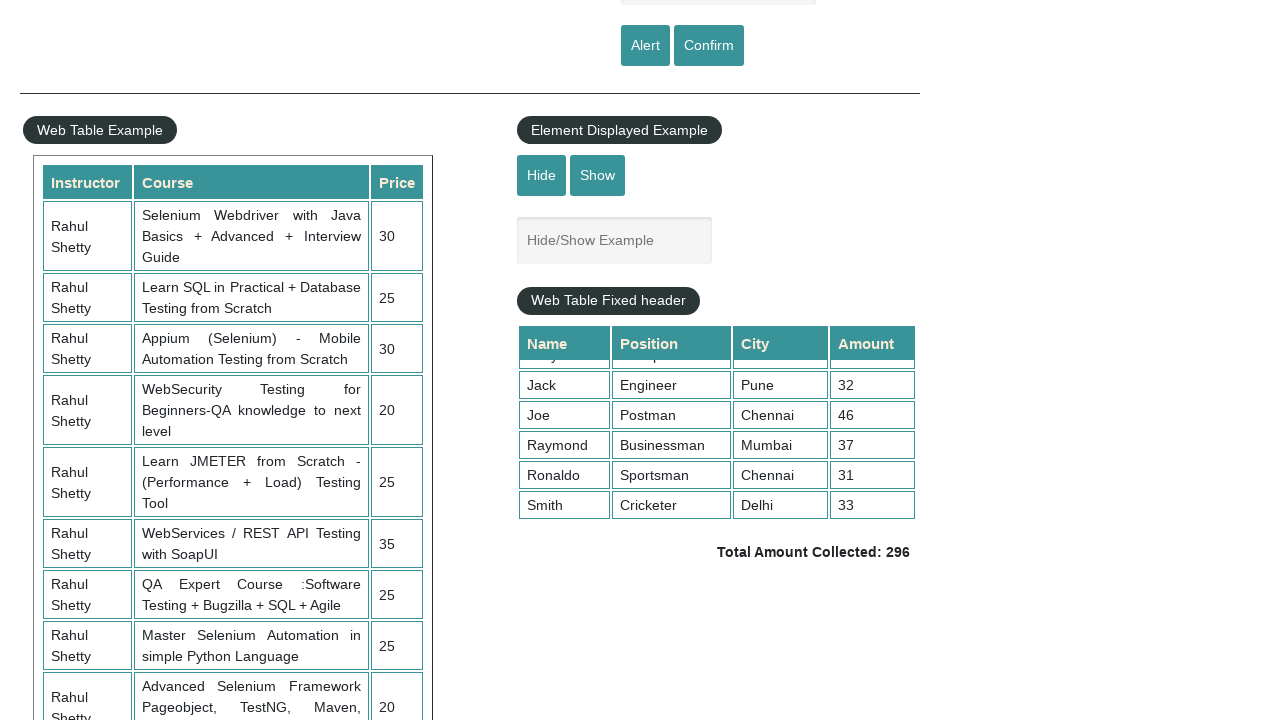

Assertion passed: Sum 296 matches displayed total 296
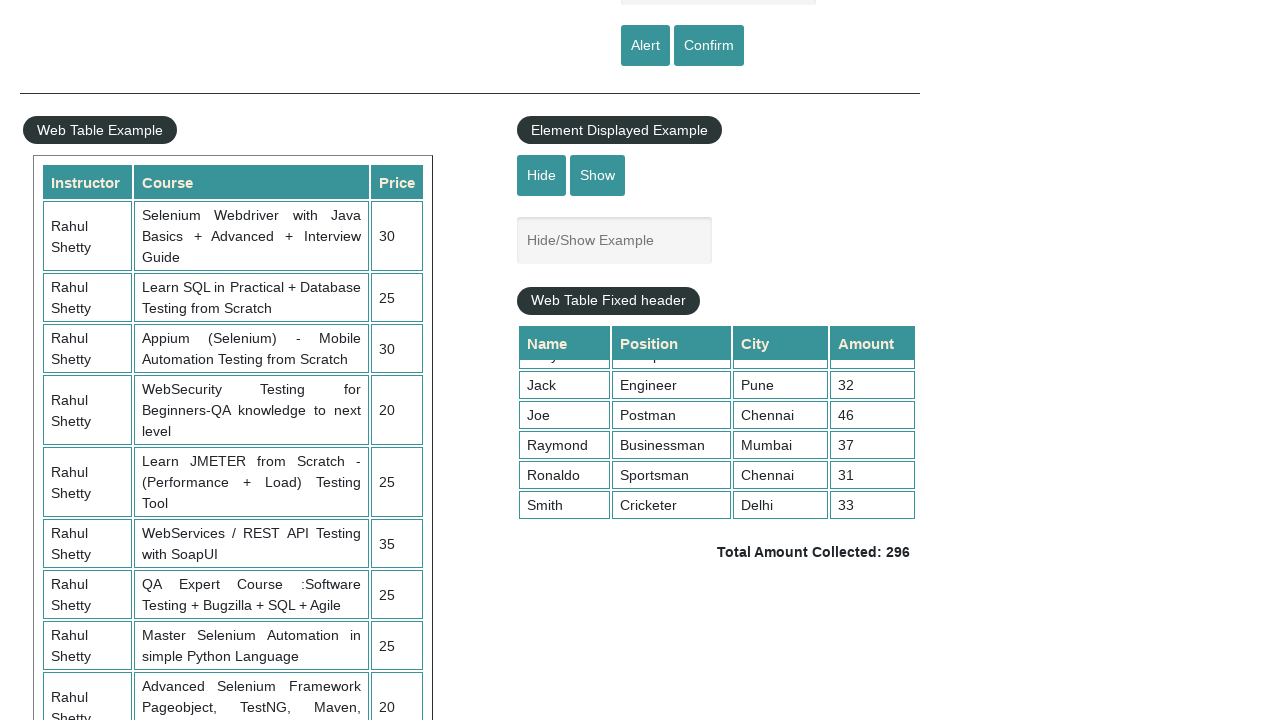

Test passed - sum of column values matches the displayed total amount
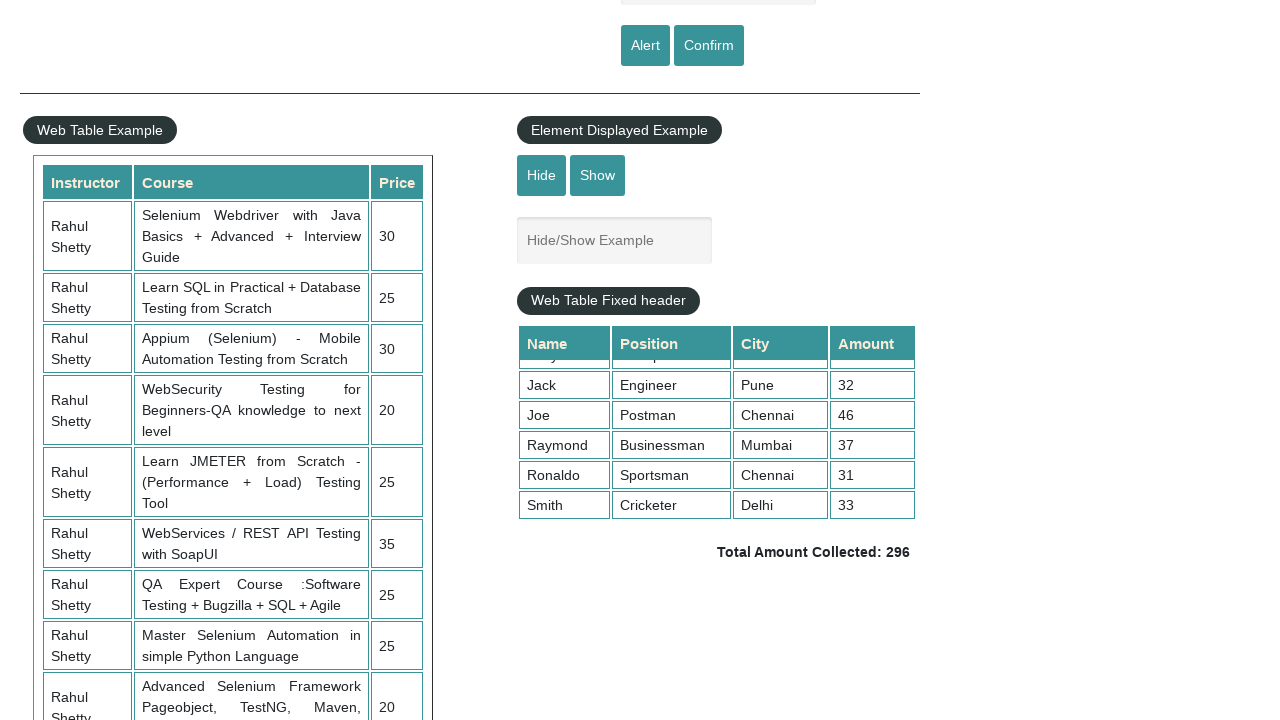

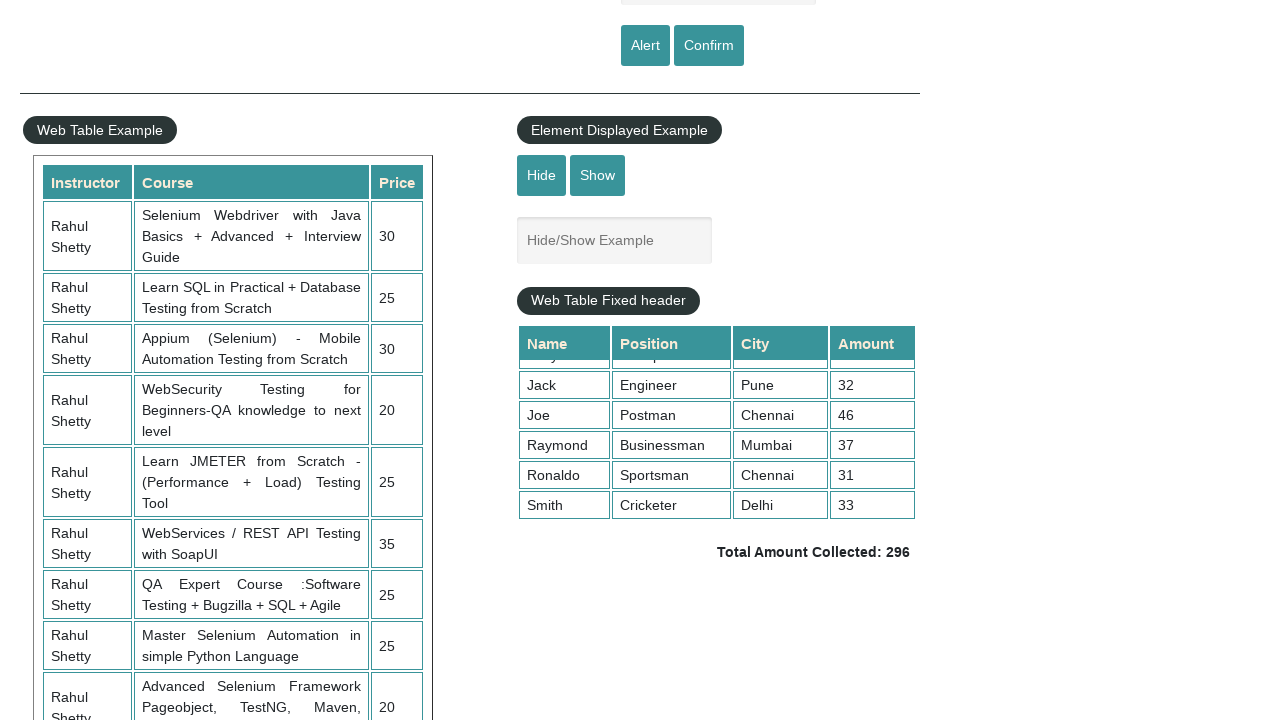